Submits an answer to a Stepik lesson by filling a textarea with code and clicking the submit button

Starting URL: https://stepik.org/lesson/25969/step/12

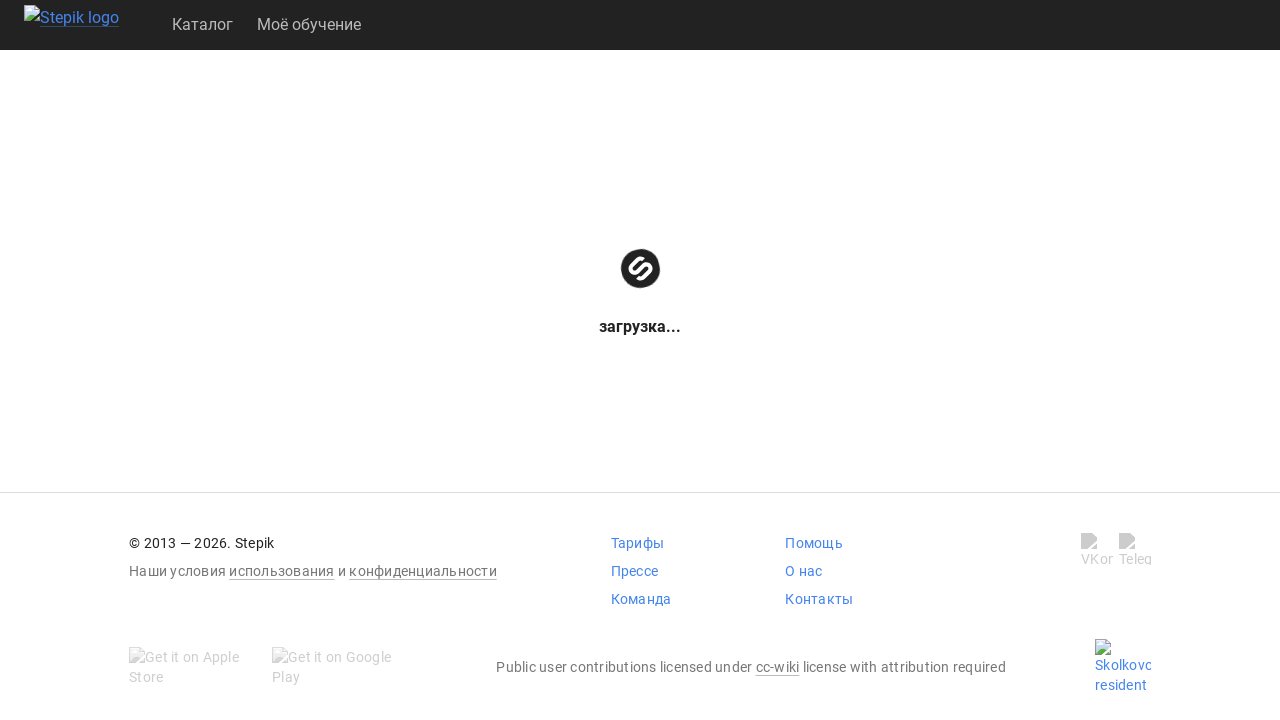

Filled textarea with code 'get()' on .textarea
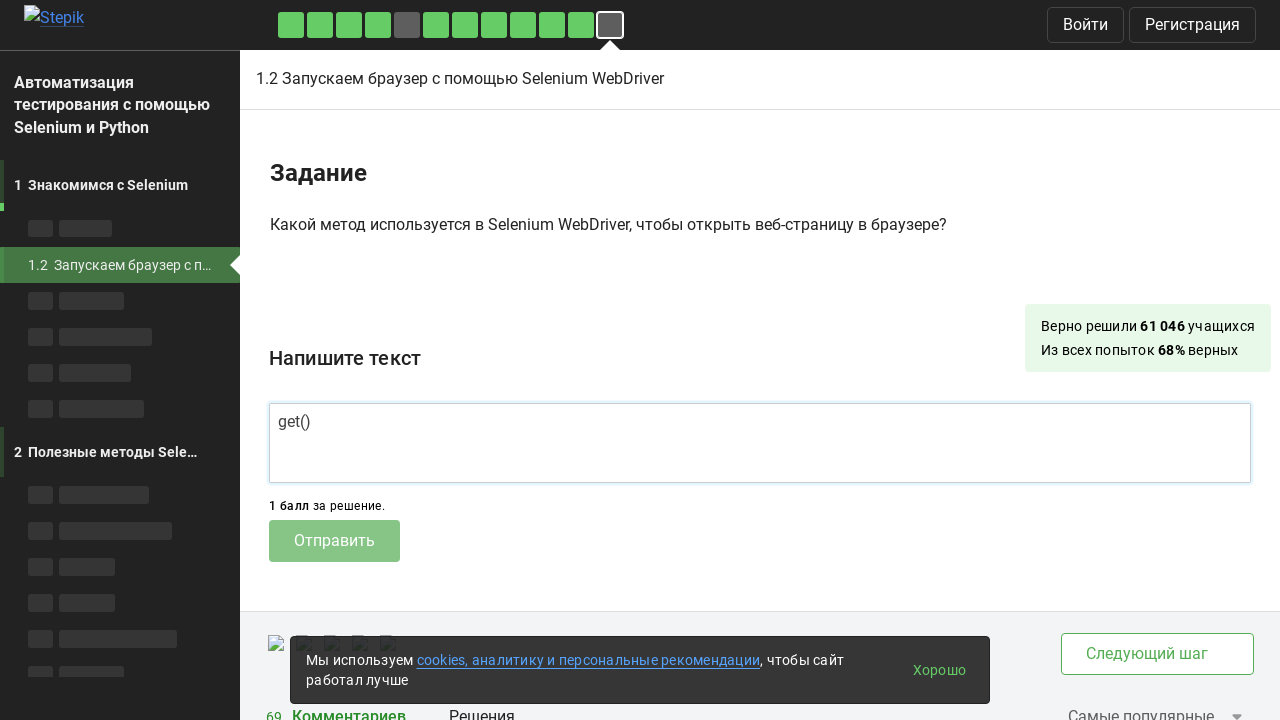

Clicked submit button to submit answer at (334, 541) on .submit-submission
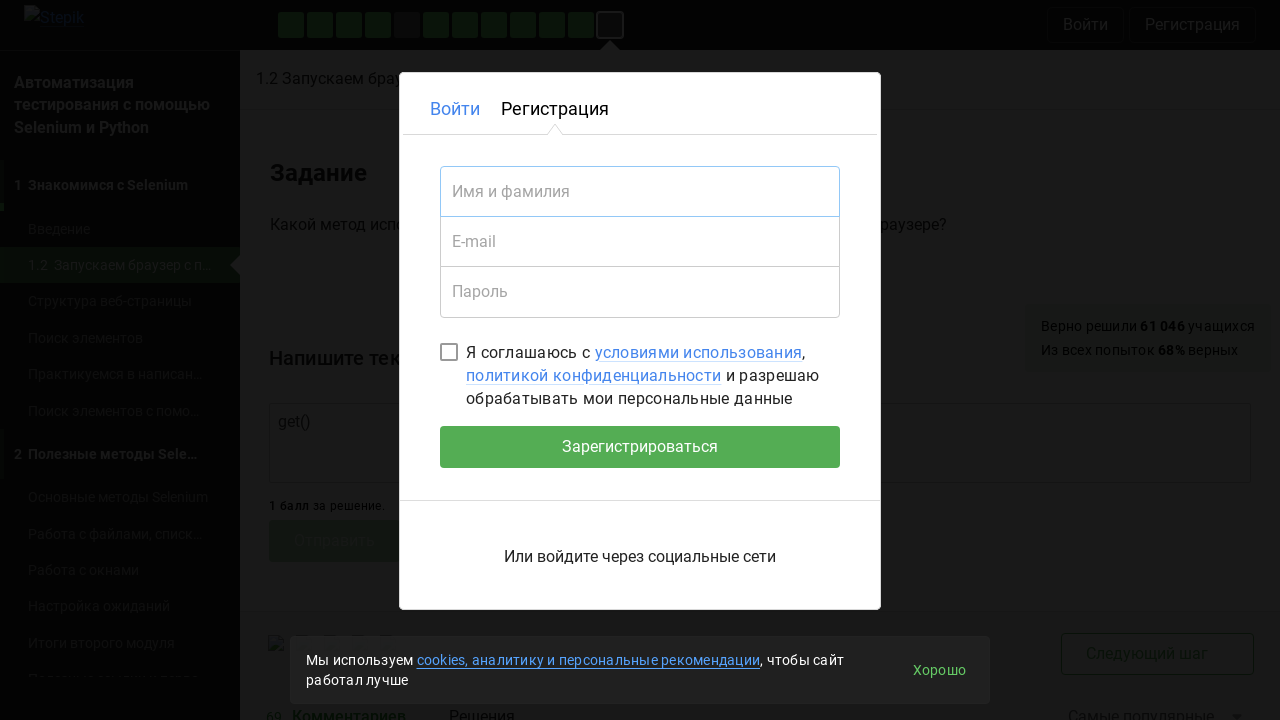

Waited 2 seconds for submission to process
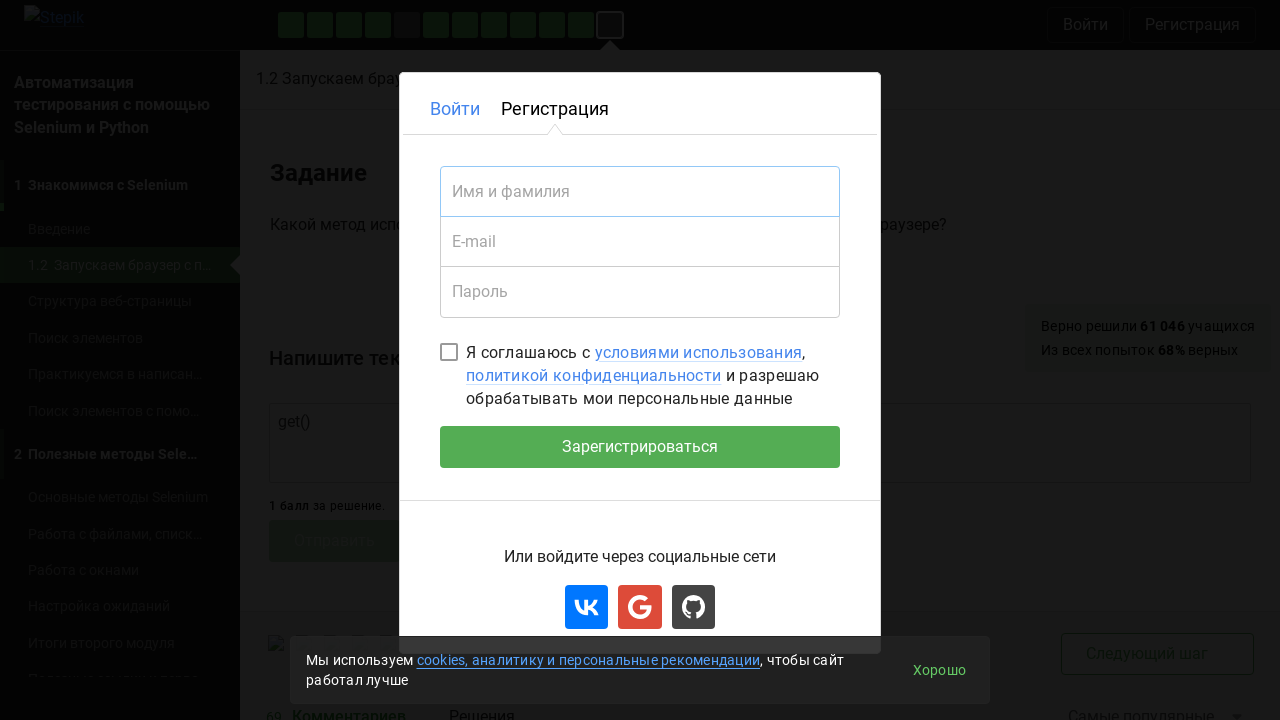

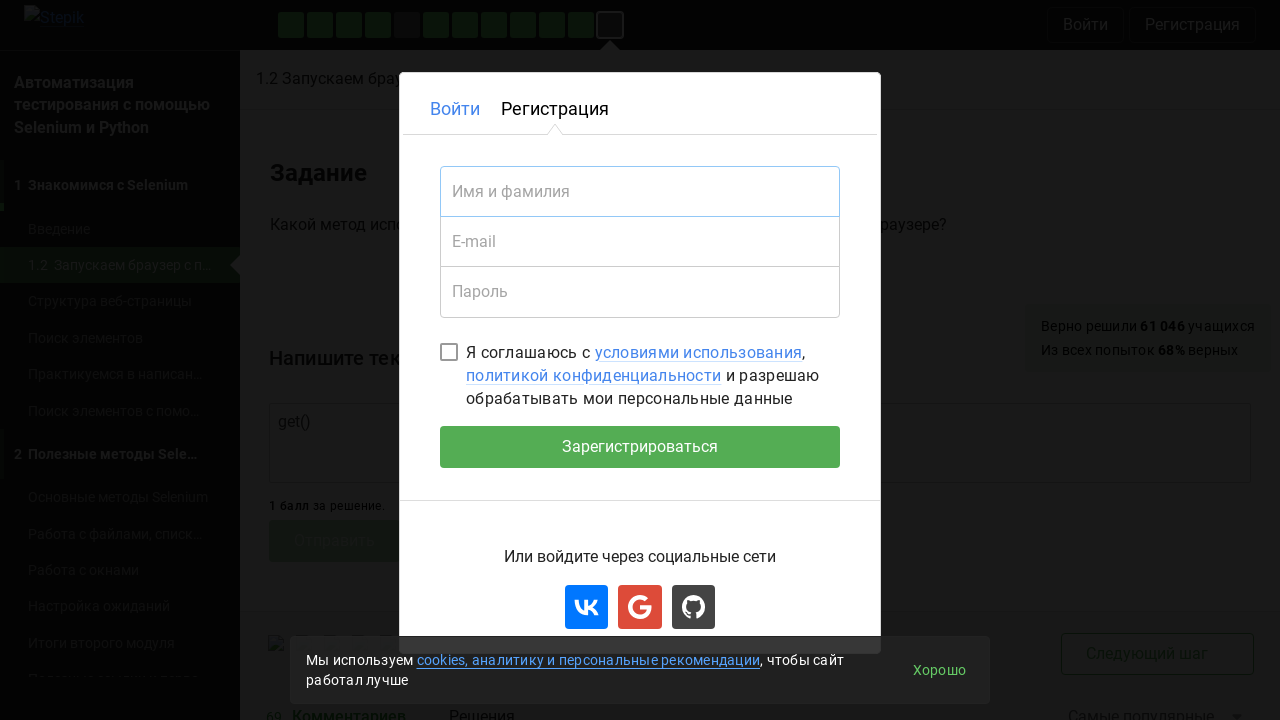